Tests element information retrieval on a test automation site, clicks menu icon, verifies sign-in button visibility, then navigates to a checkbox page and ensures both checkboxes are checked.

Starting URL: https://www.testotomasyonu.com

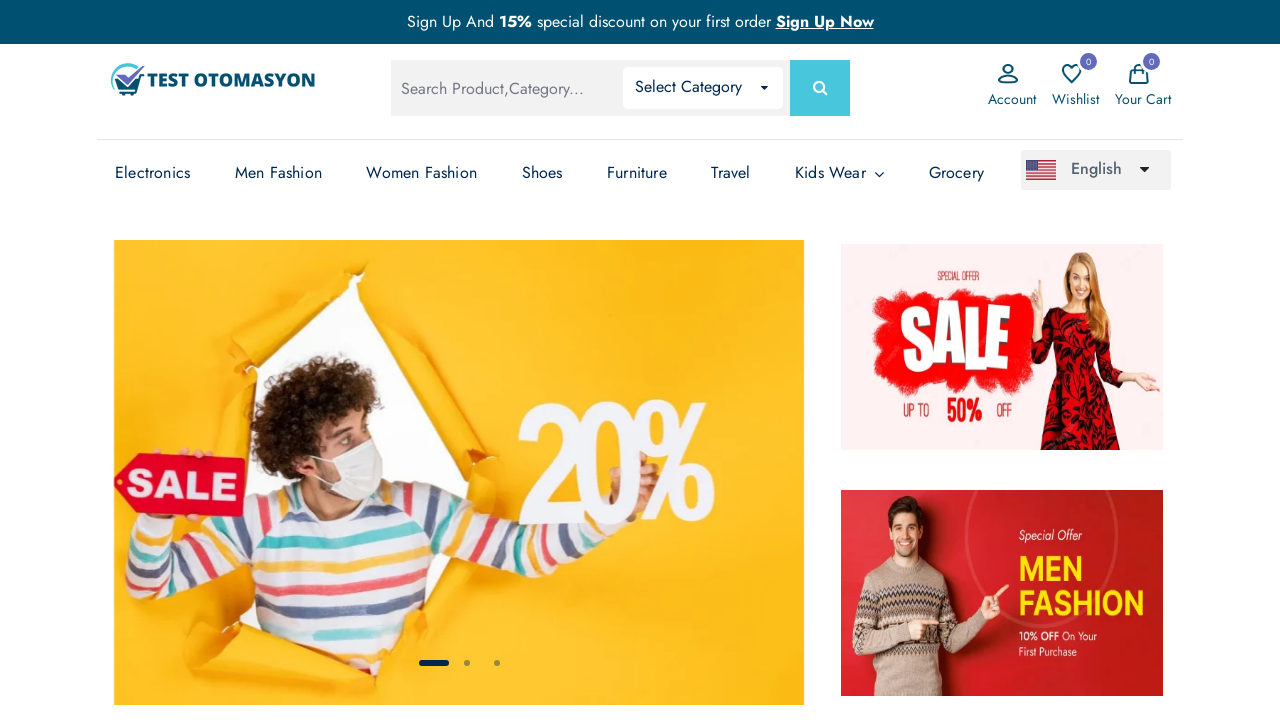

Page loaded successfully
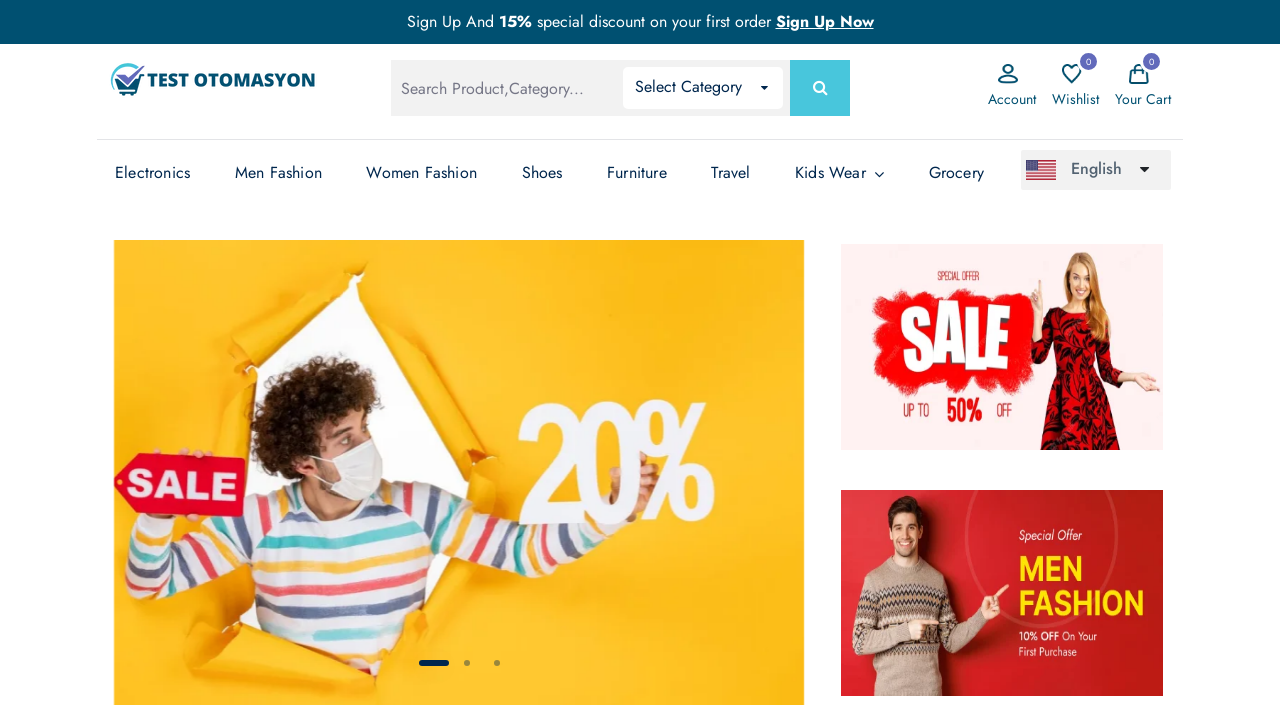

Clicked menu icon at (1012, 99) on .menu-icon-text
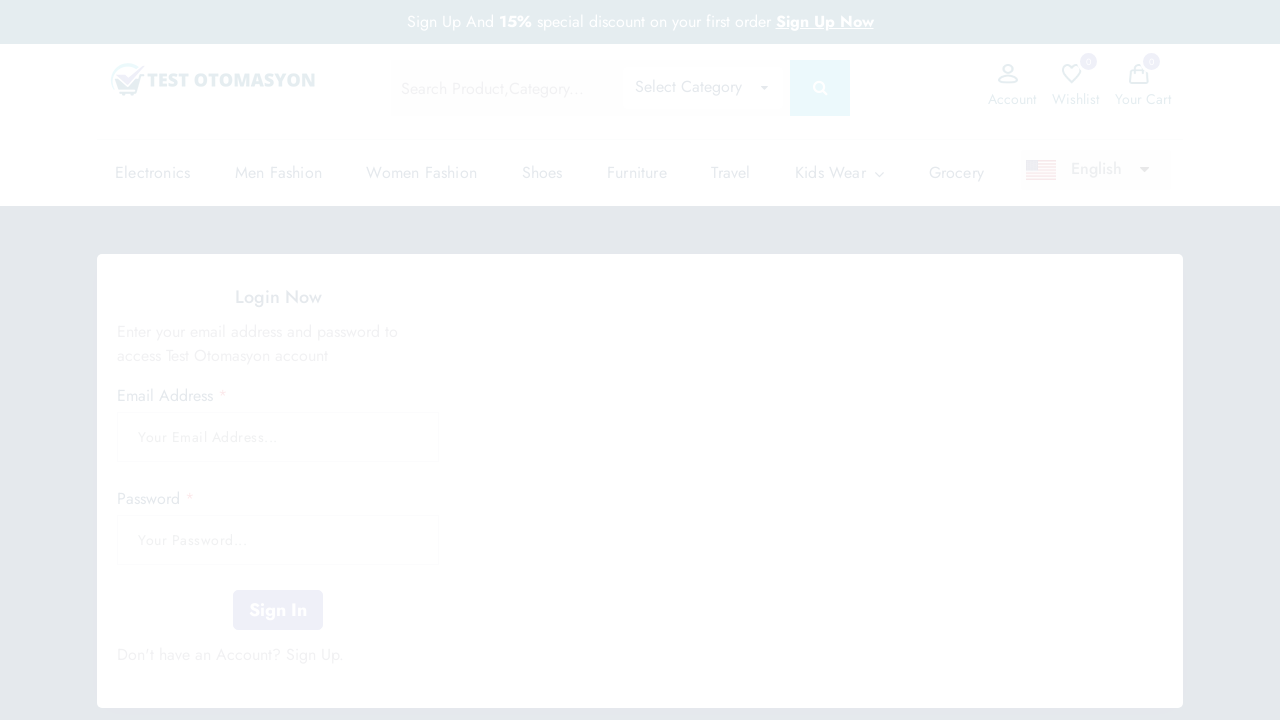

Verified sign-in button is visible
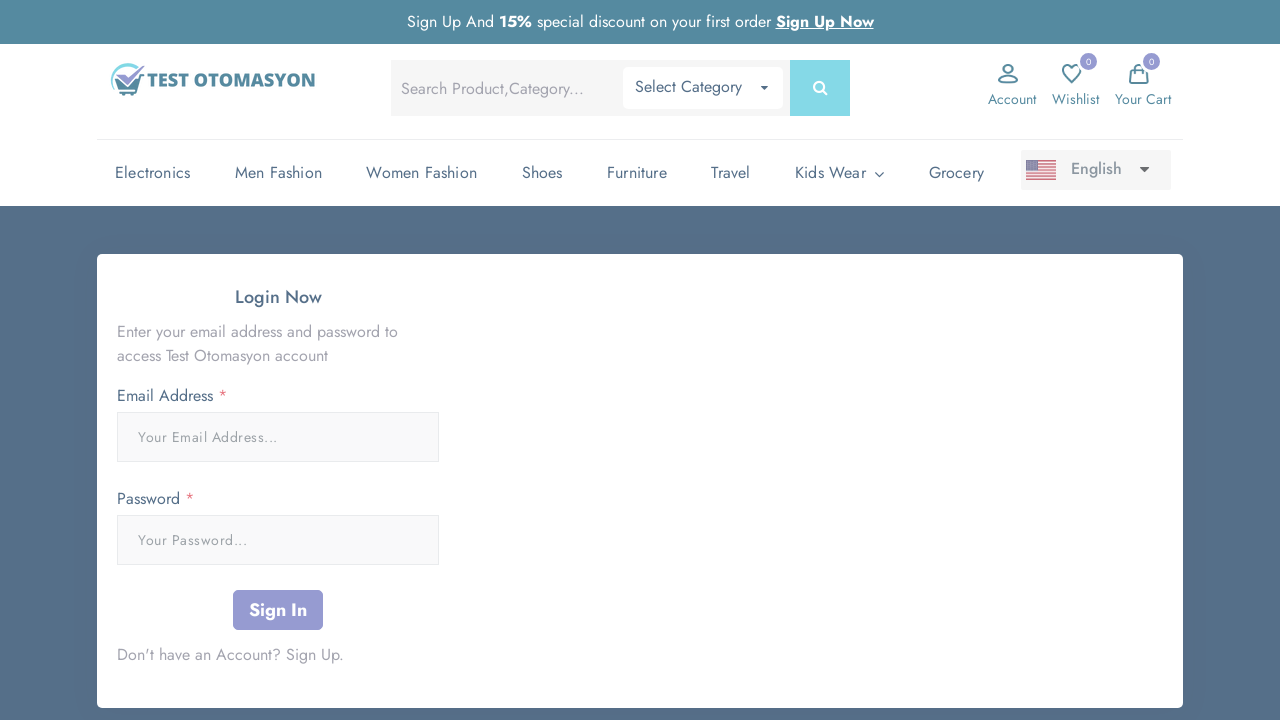

Navigated to checkboxes page
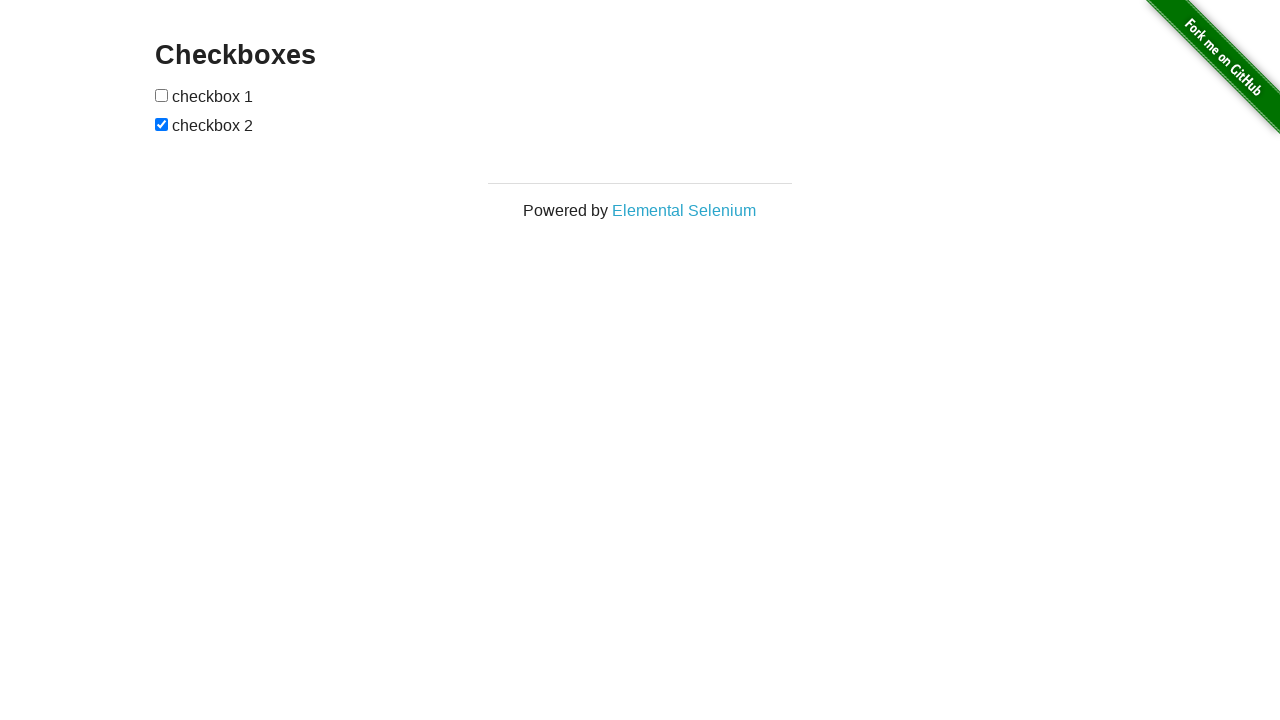

Checked first checkbox at (162, 95) on (//input[@type='checkbox'])[1]
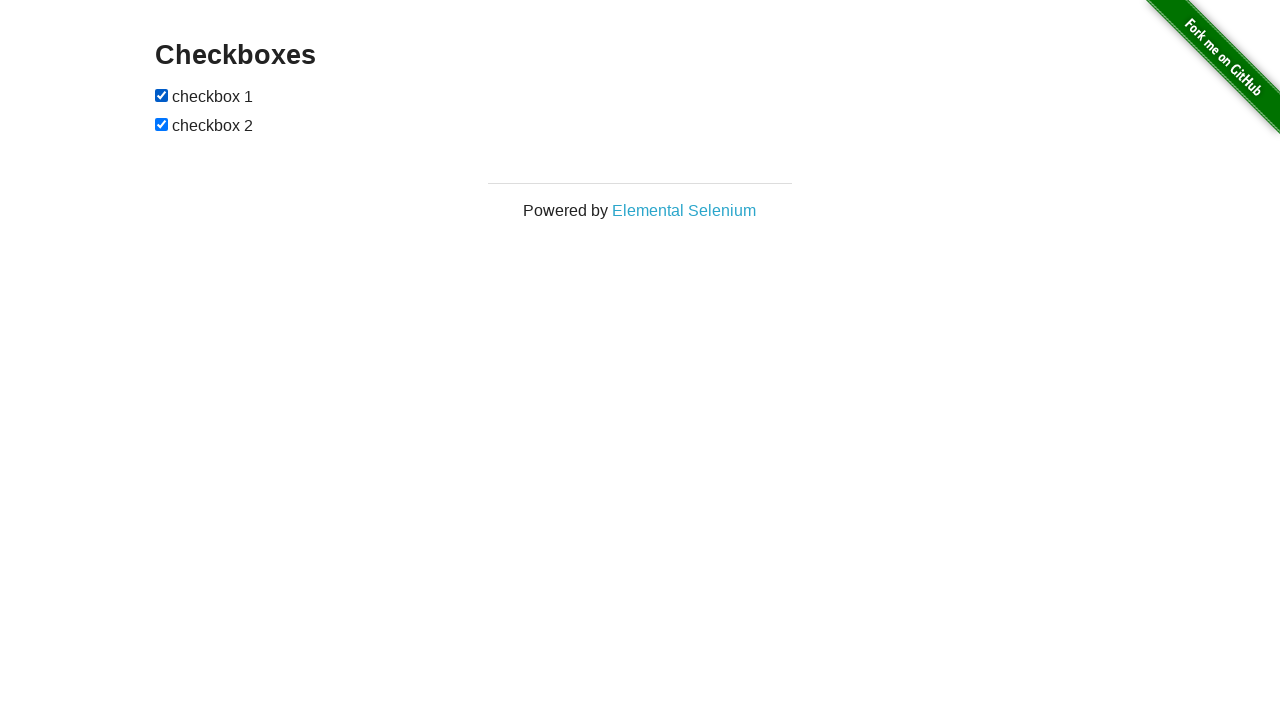

Second checkbox was already checked
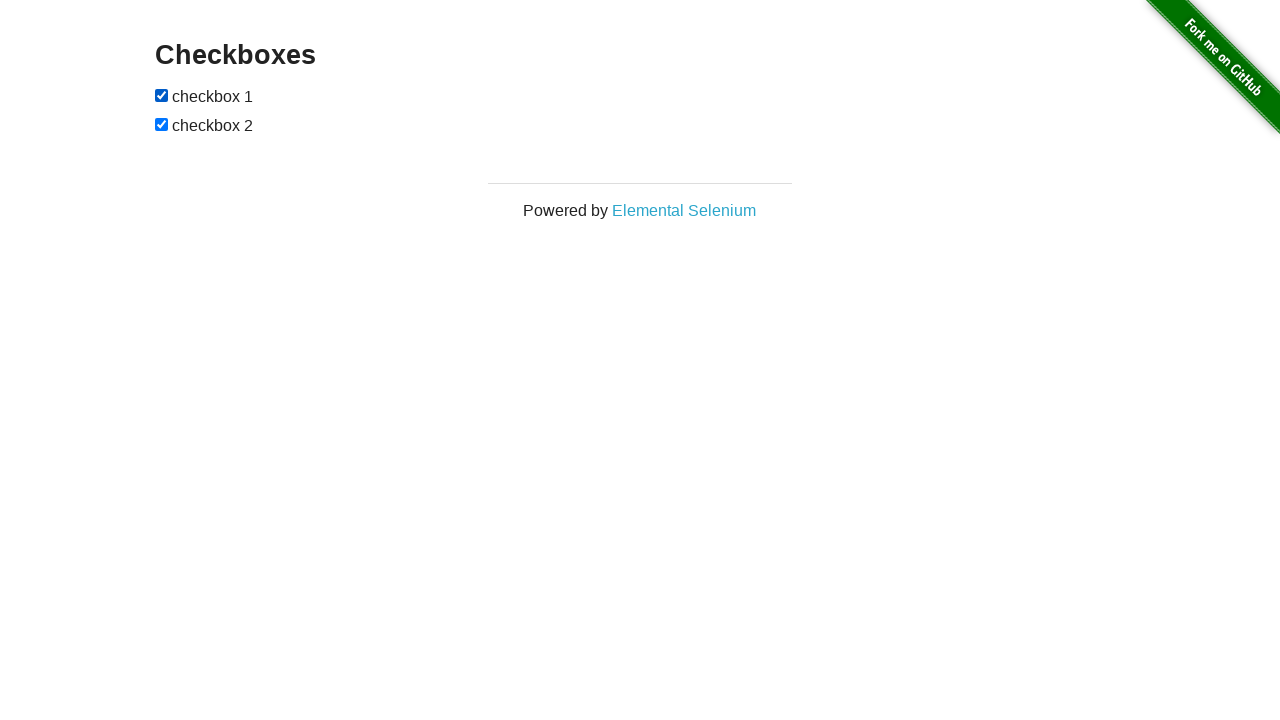

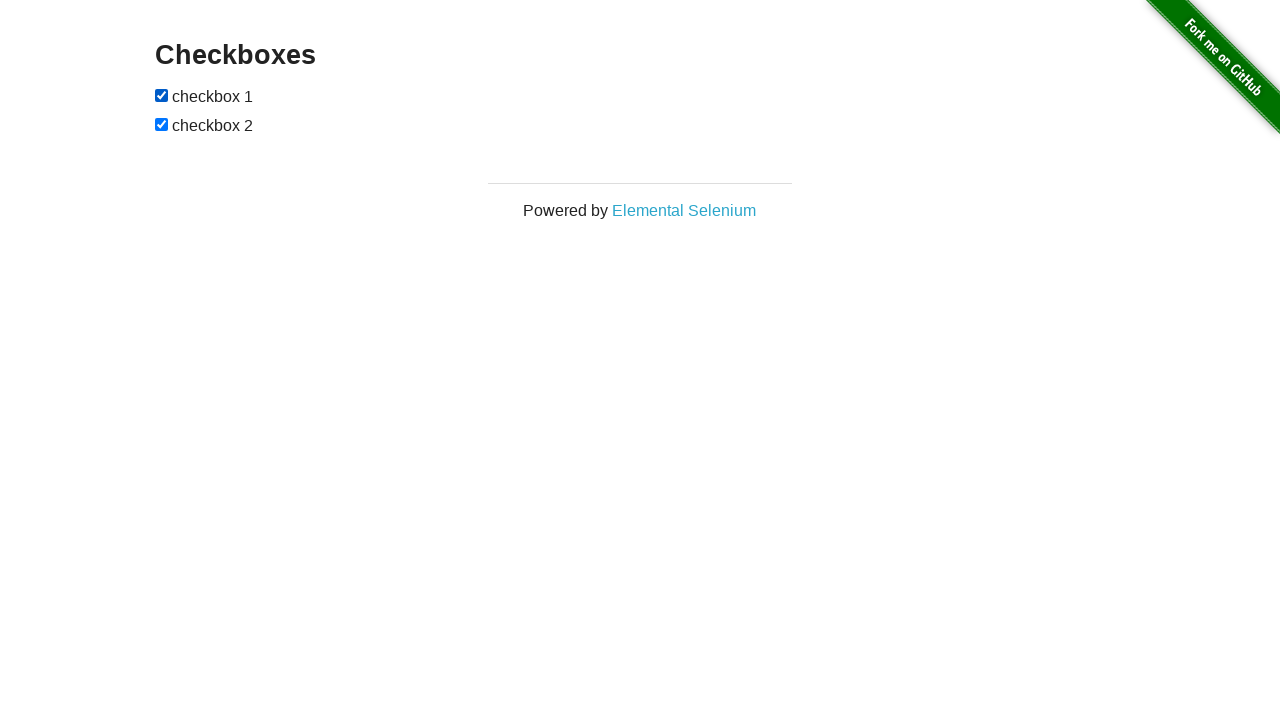